Tests autocomplete dropdown functionality by typing partial text and selecting a specific option from the suggestions

Starting URL: https://rahulshettyacademy.com/dropdownsPractise

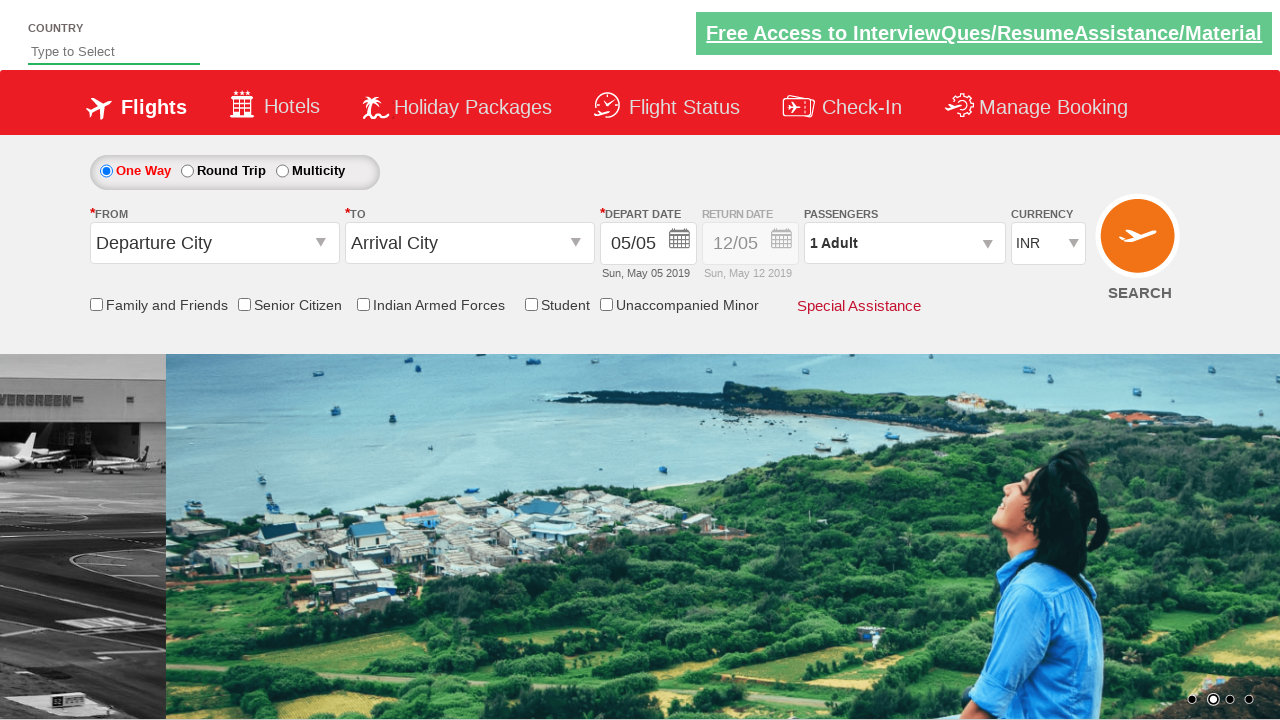

Typed 'Ind' in the autocomplete field on input#autosuggest
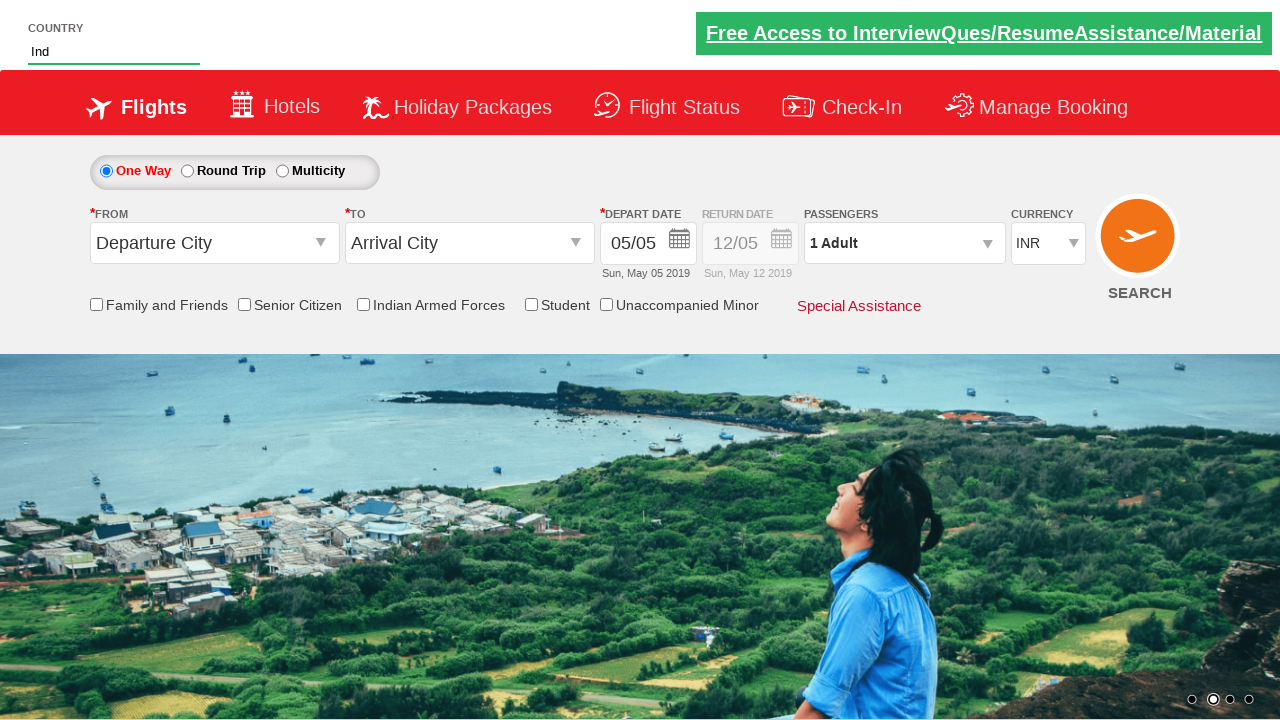

Dropdown suggestions appeared
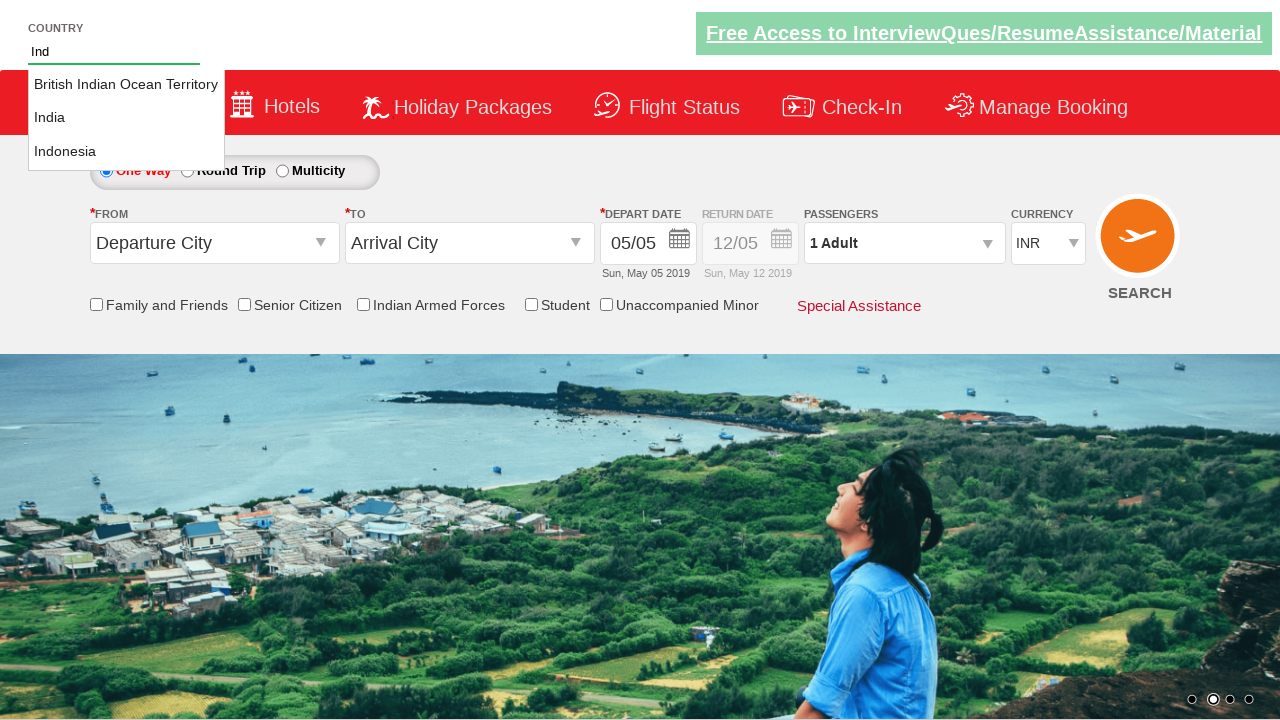

Retrieved all dropdown option elements
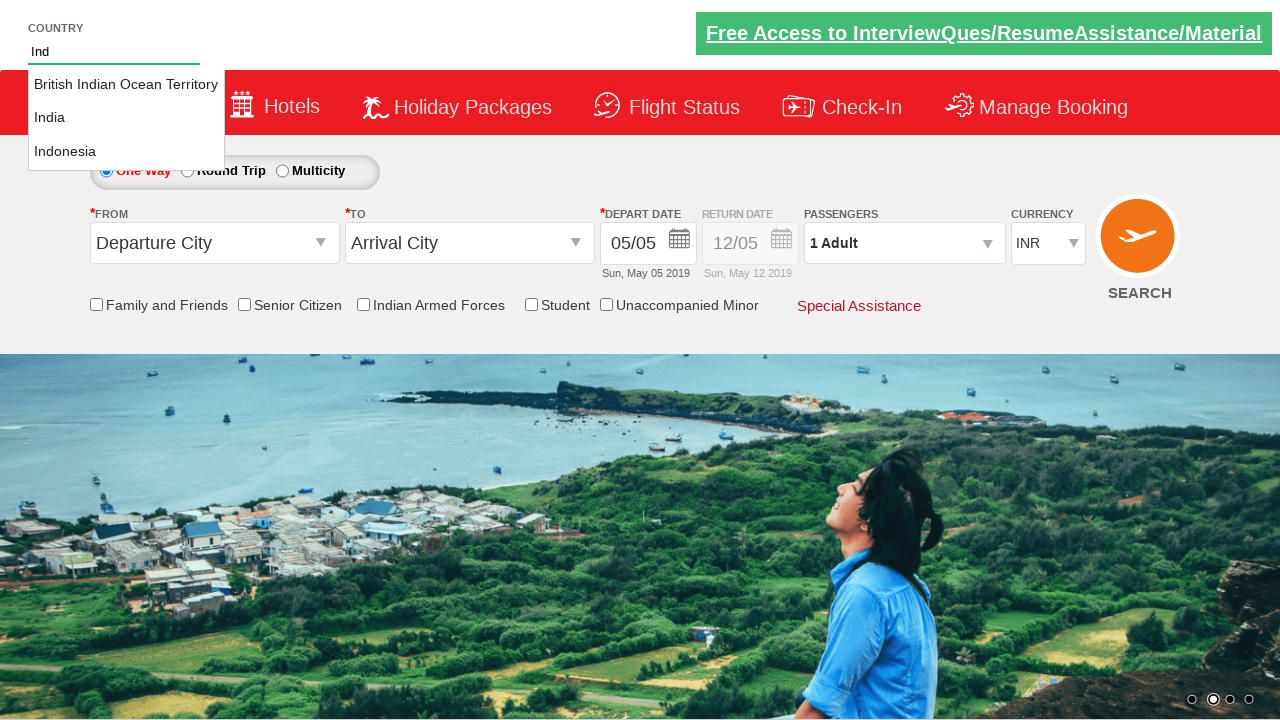

Selected 'India' from the dropdown suggestions at (126, 118) on li.ui-menu-item >> nth=1
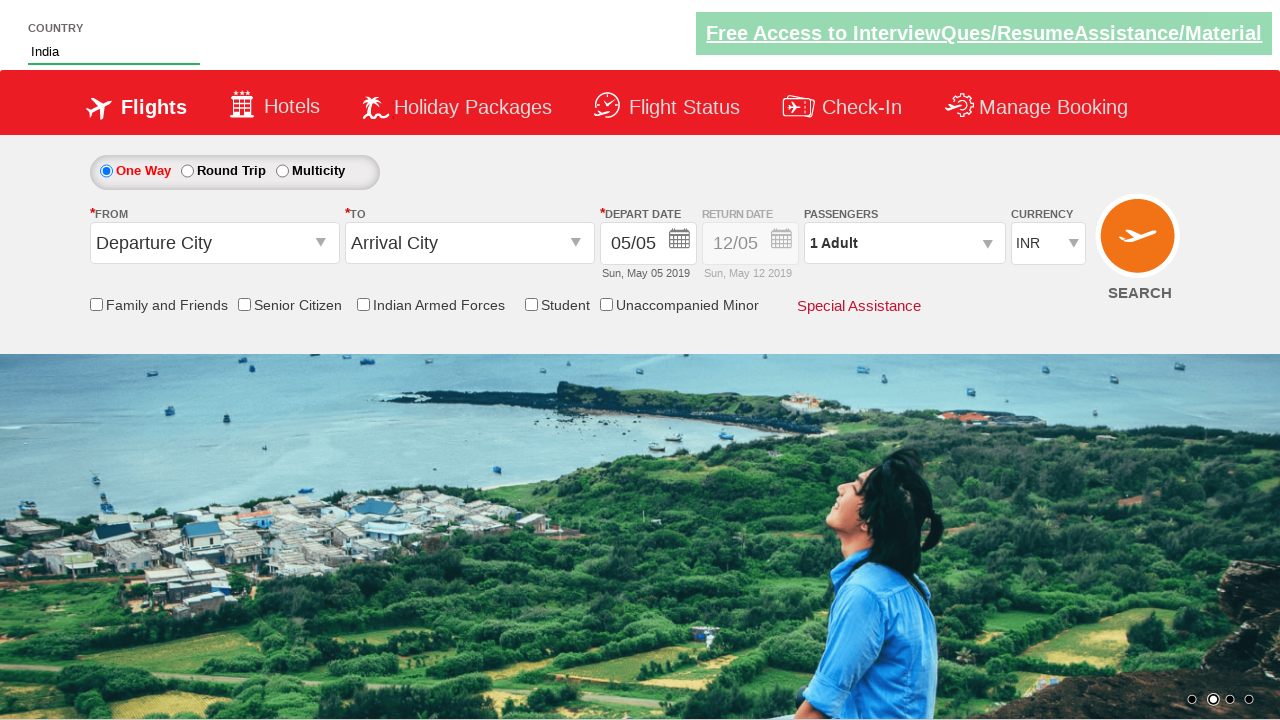

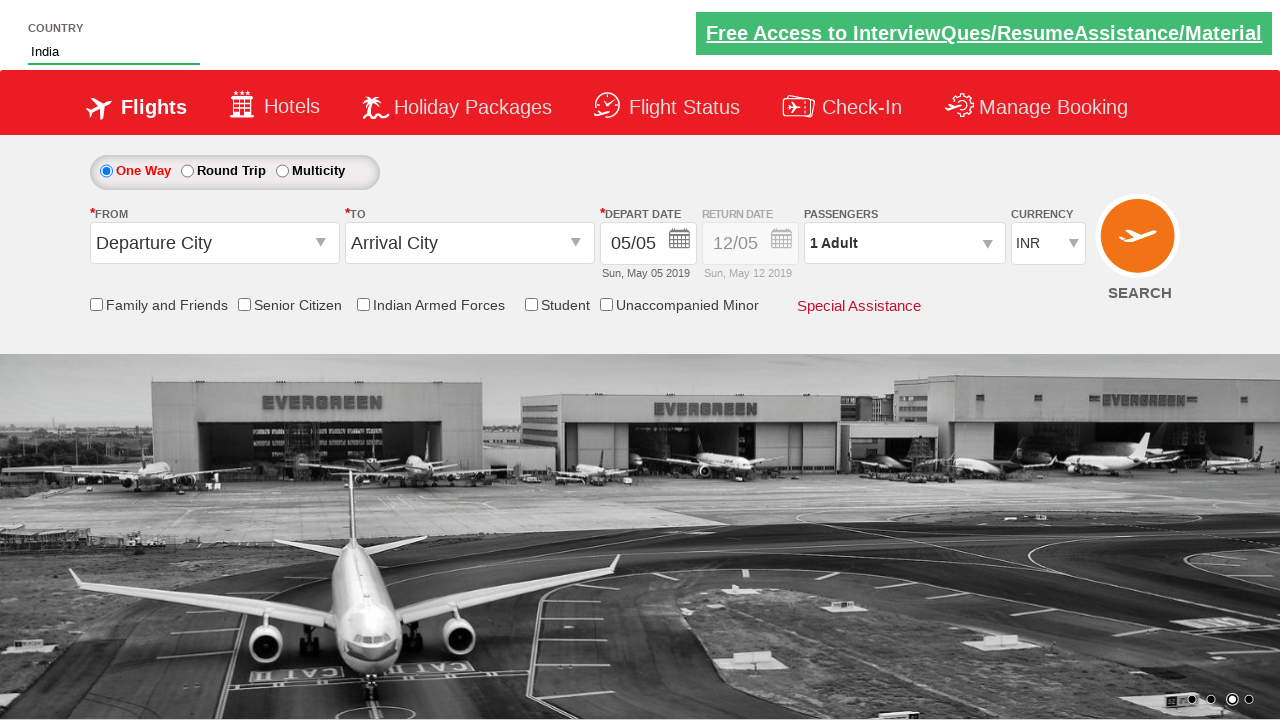